Tests horizontal scrolling functionality on a jewelry website by scrolling to the right edge of the page and then back to the left edge using JavaScript execution

Starting URL: https://www.bluestone.com/

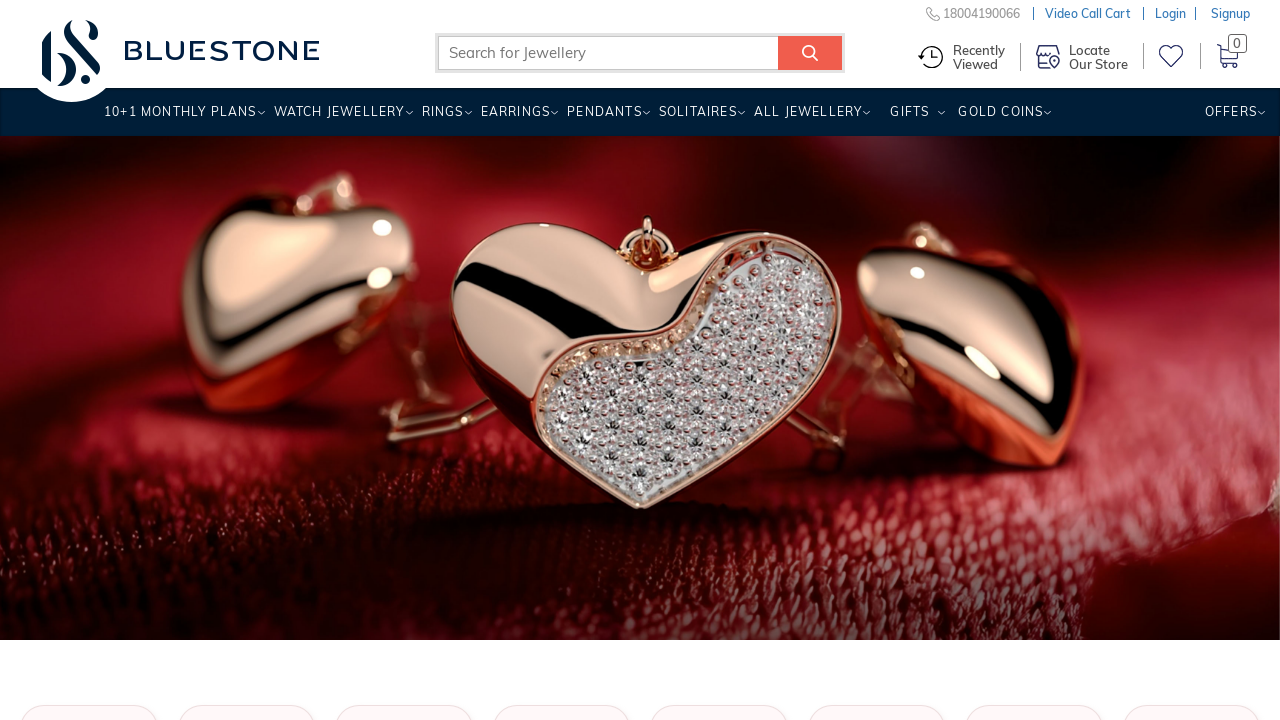

Scrolled horizontally to the right edge of the page
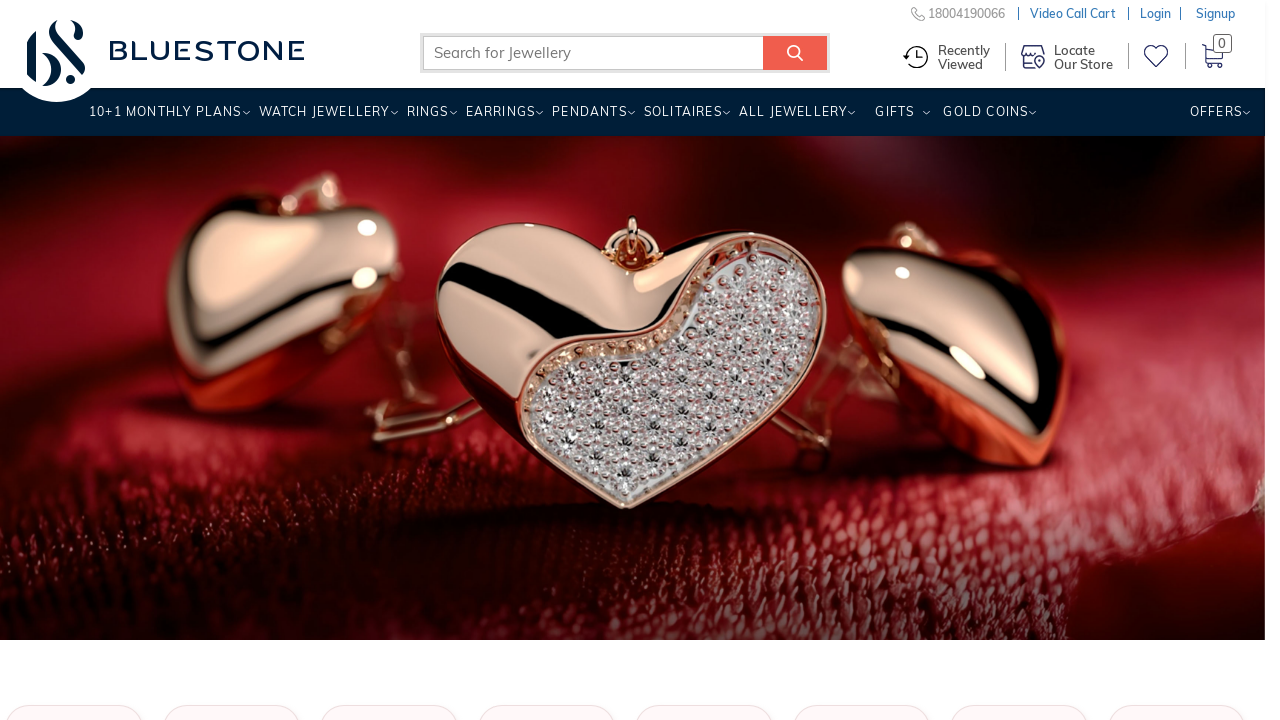

Waited 2 seconds for horizontal scroll animation to complete
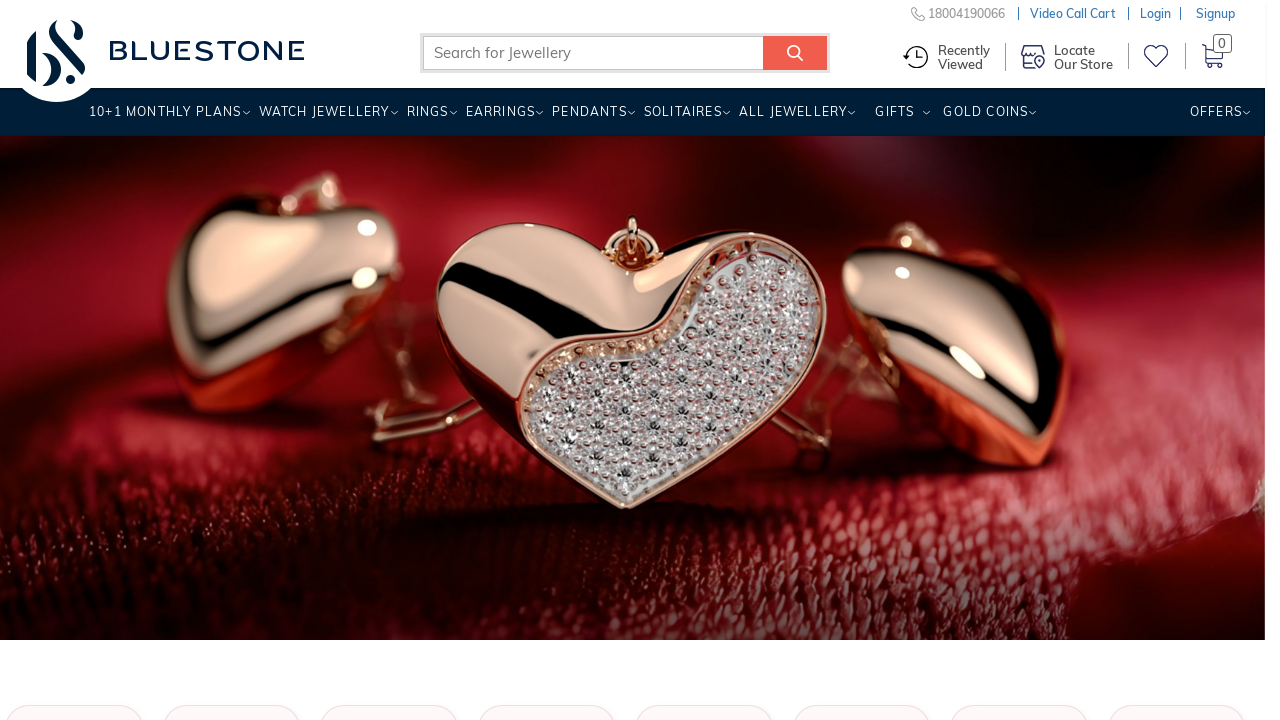

Scrolled horizontally back to the left edge of the page
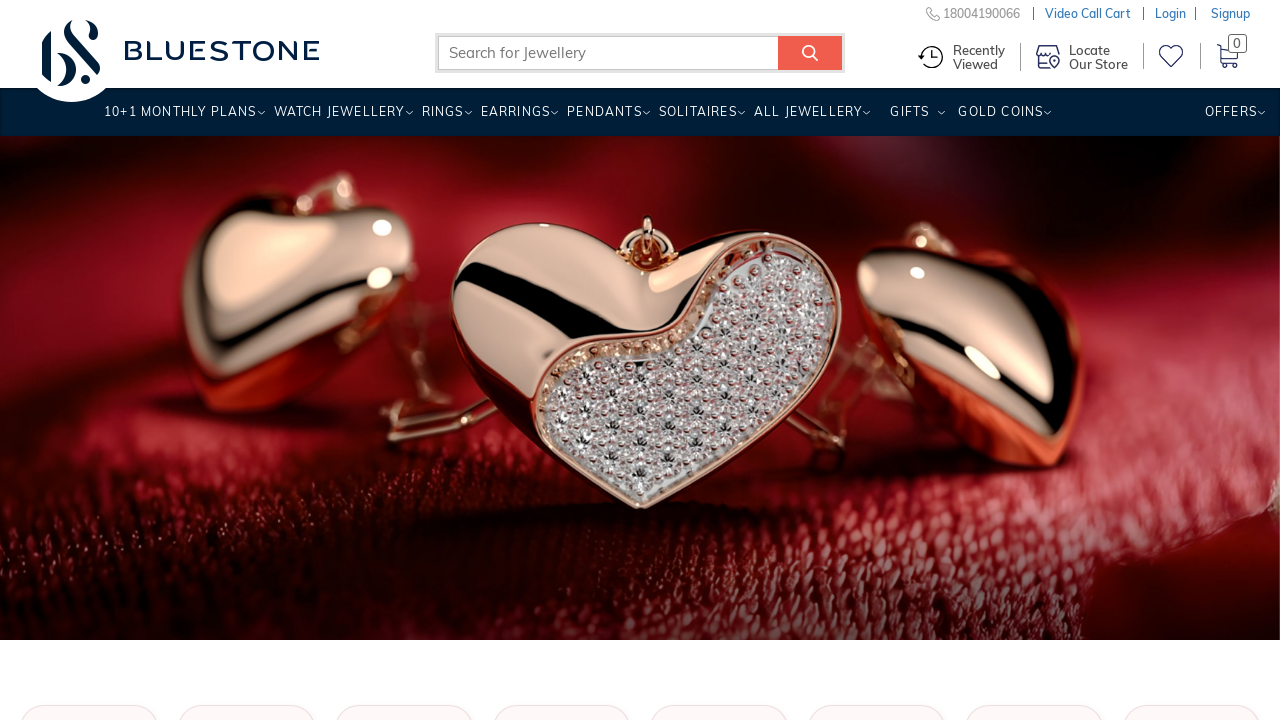

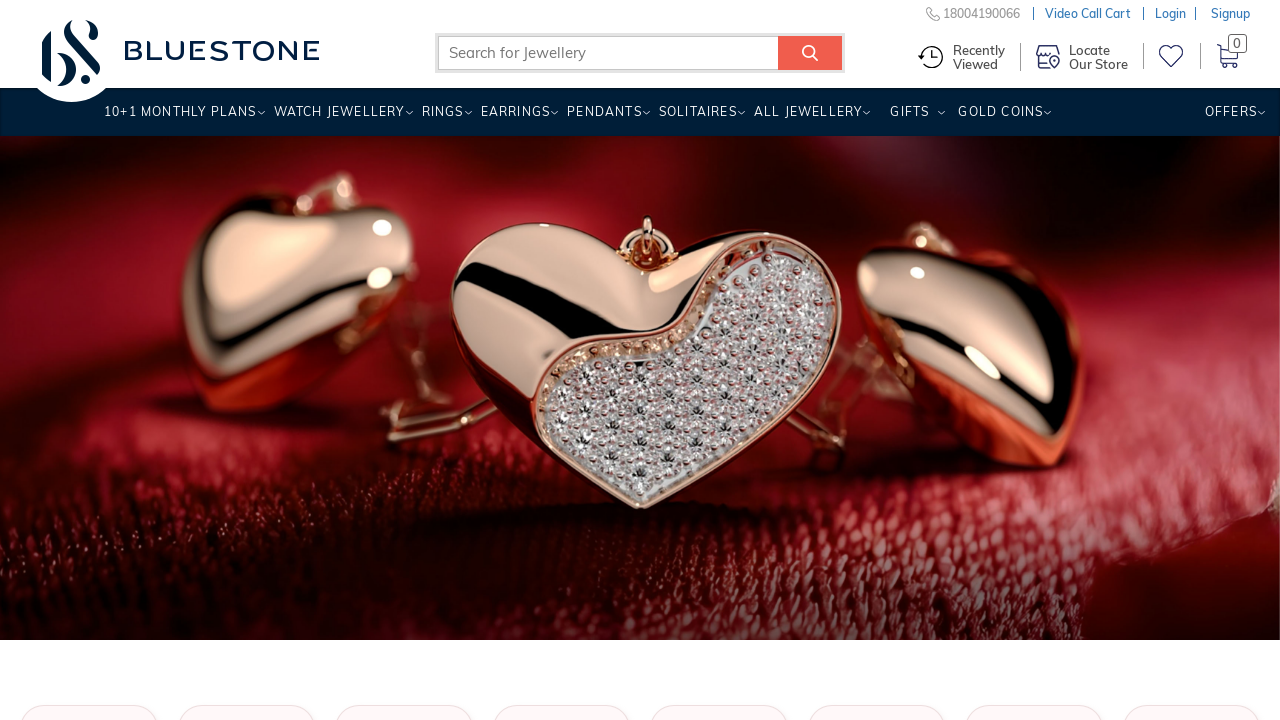